Tests clicking the JS Prompt button, dismissing the prompt without entering text, and verifying the result message shows null was entered

Starting URL: https://the-internet.herokuapp.com/javascript_alerts

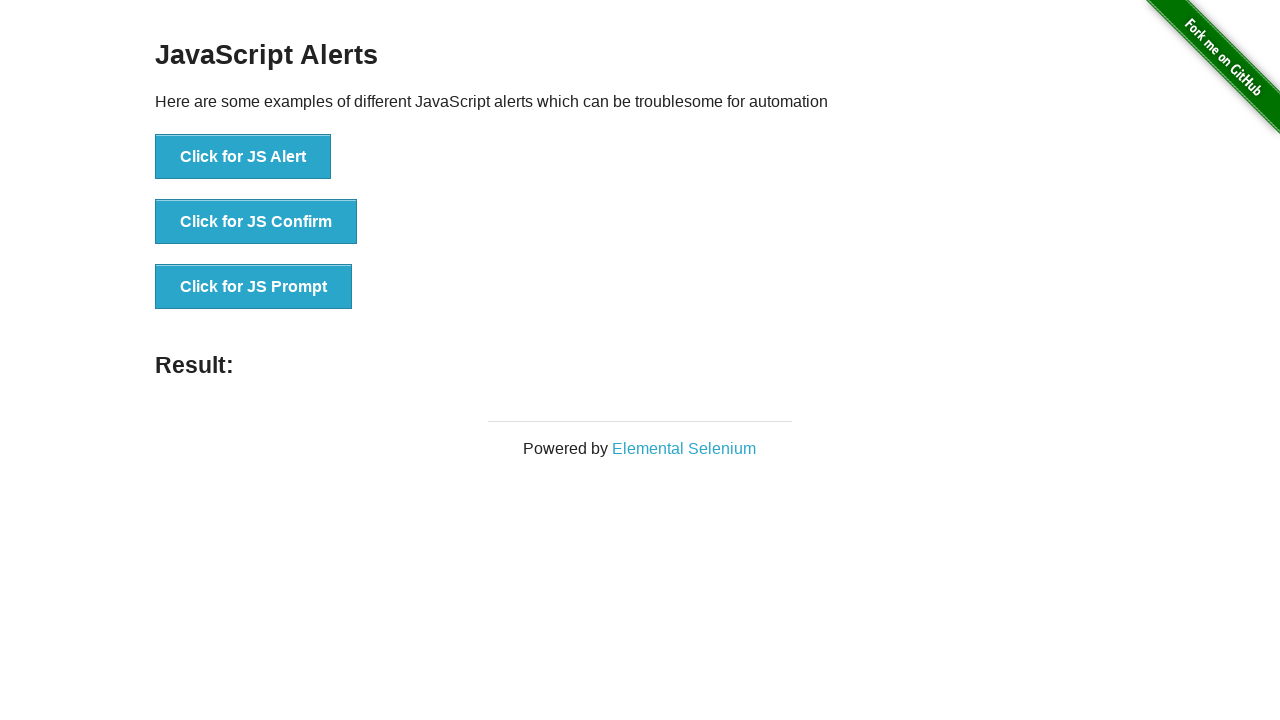

Navigated to JavaScript alerts page
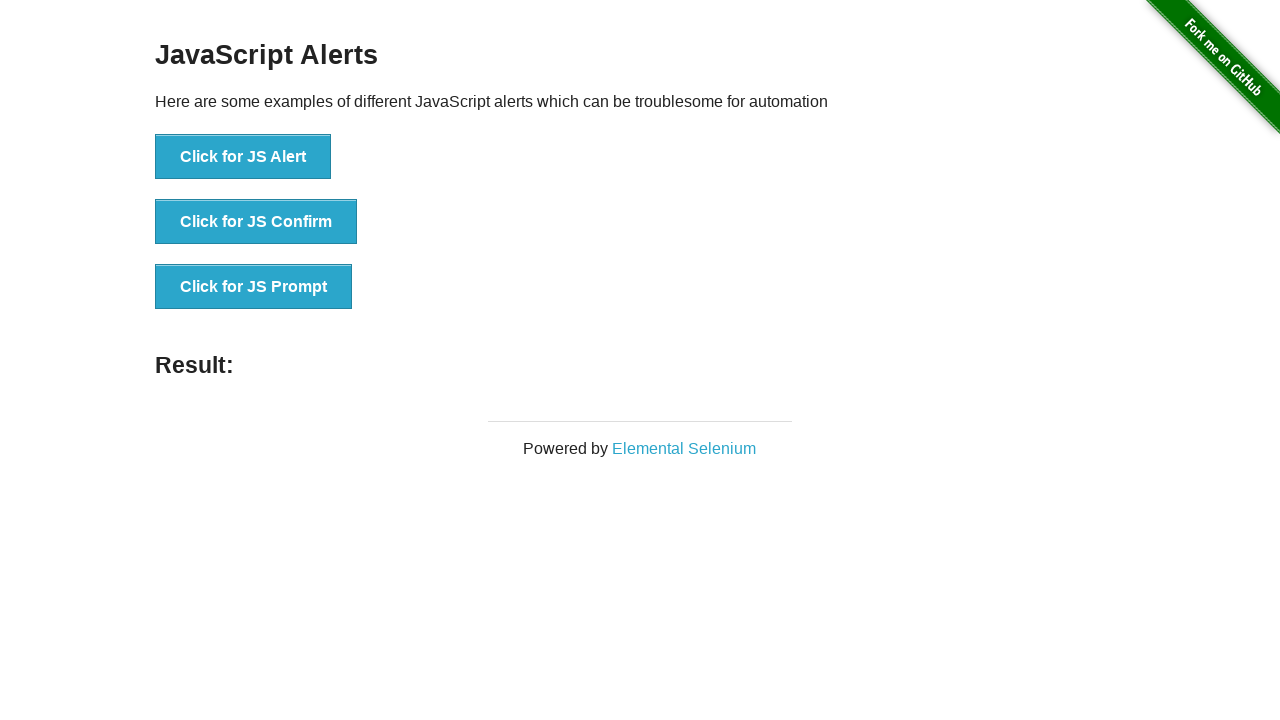

Set up dialog handler to dismiss prompts
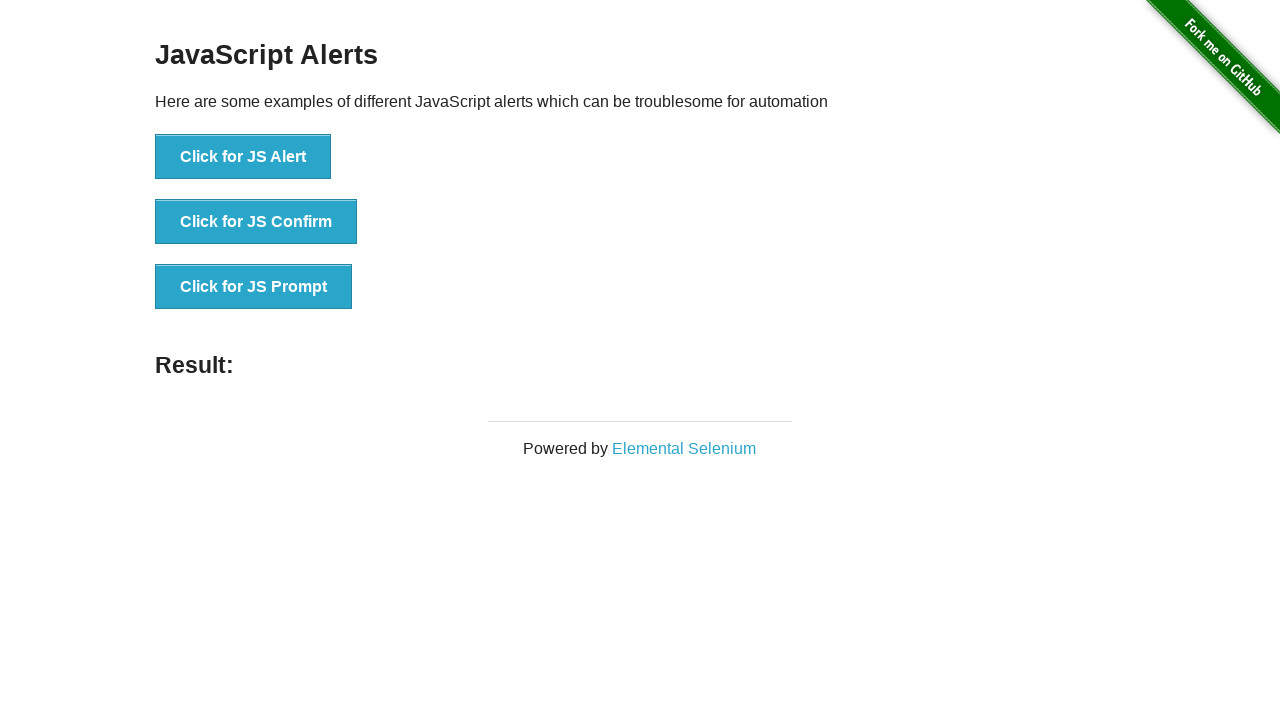

Clicked the JS Prompt button at (254, 287) on button[onclick*='jsPrompt']
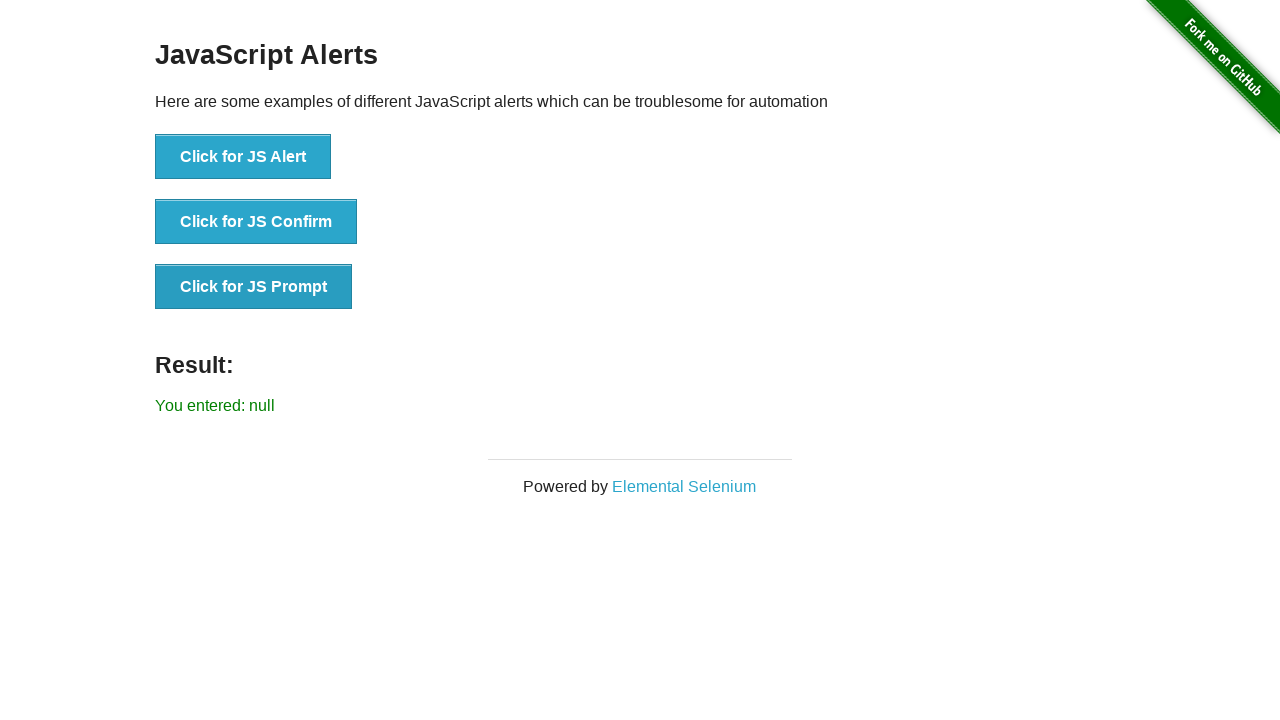

Waited for result message to appear
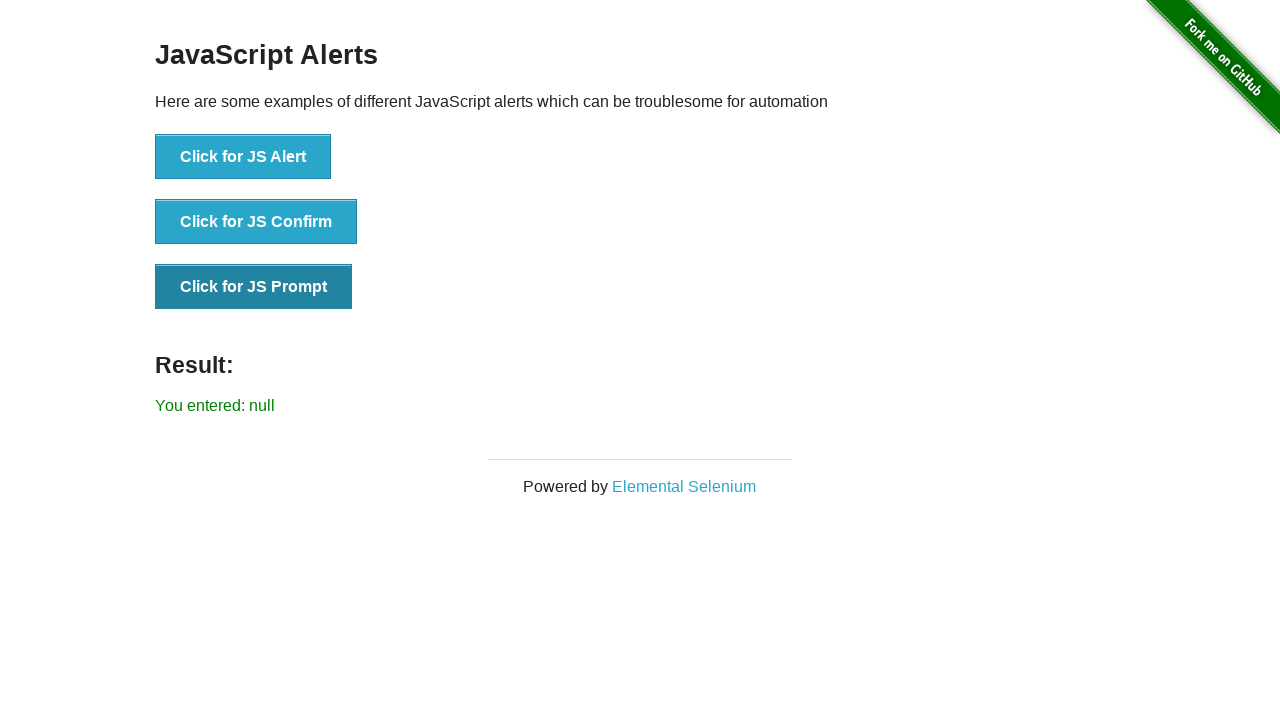

Verified result message contains 'null': You entered: null
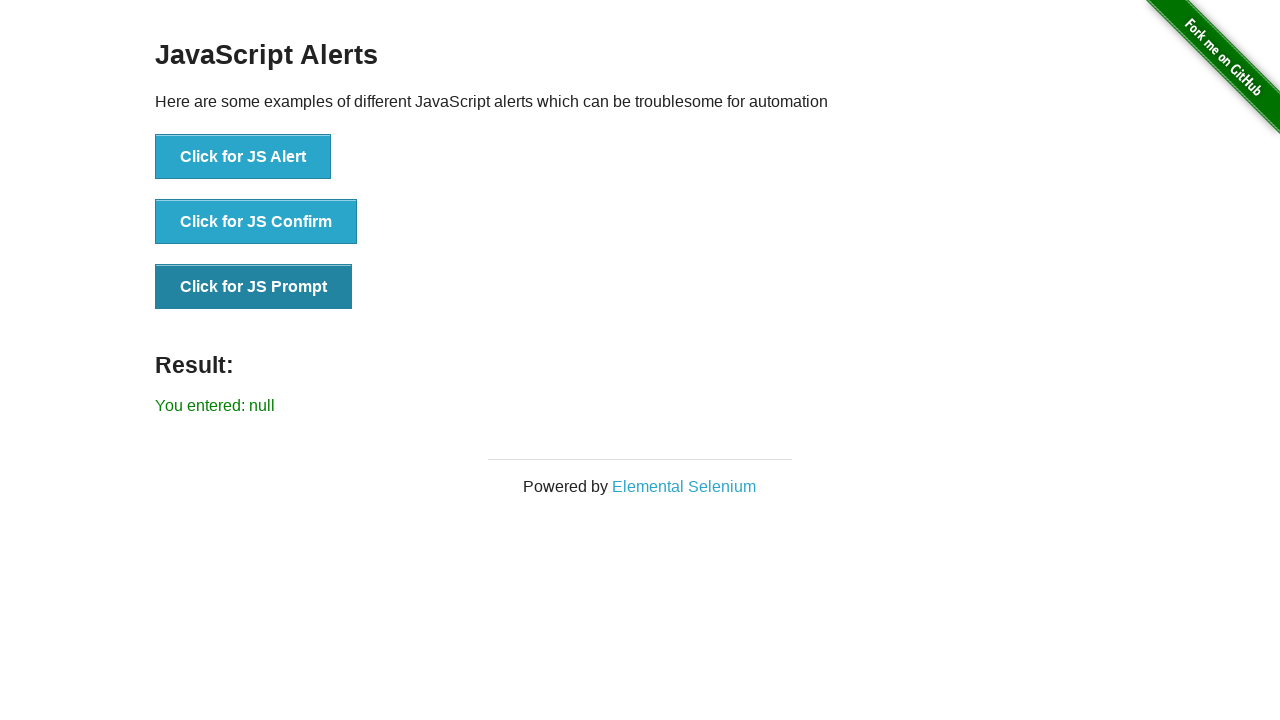

Assertion passed: result message correctly shows null was entered
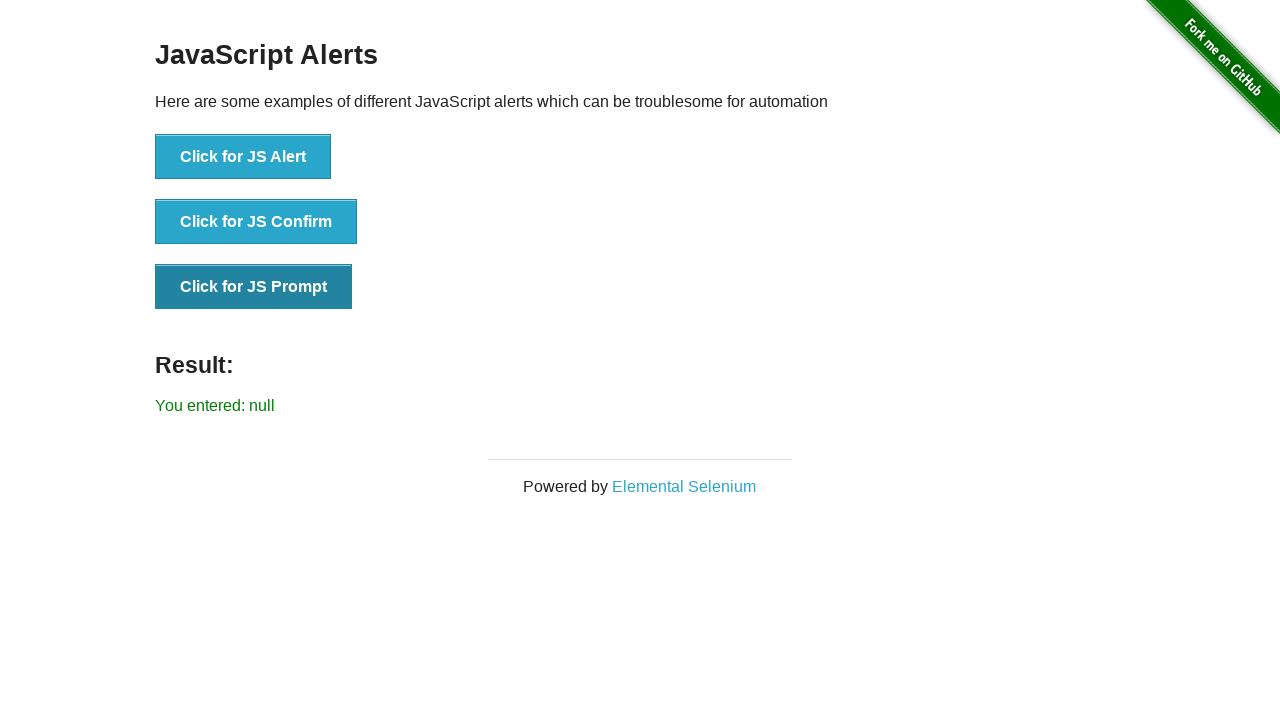

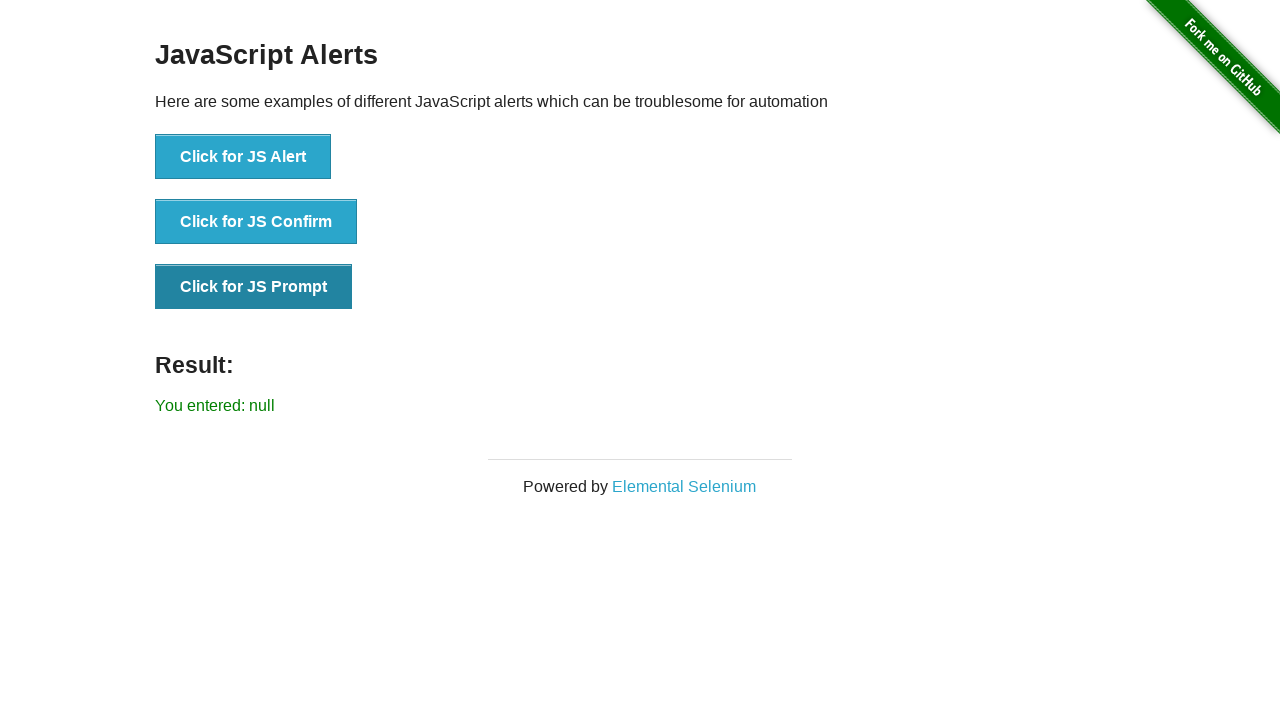